Navigates to a demo tables page and verifies that the table headers match expected values

Starting URL: http://automationbykrishna.com

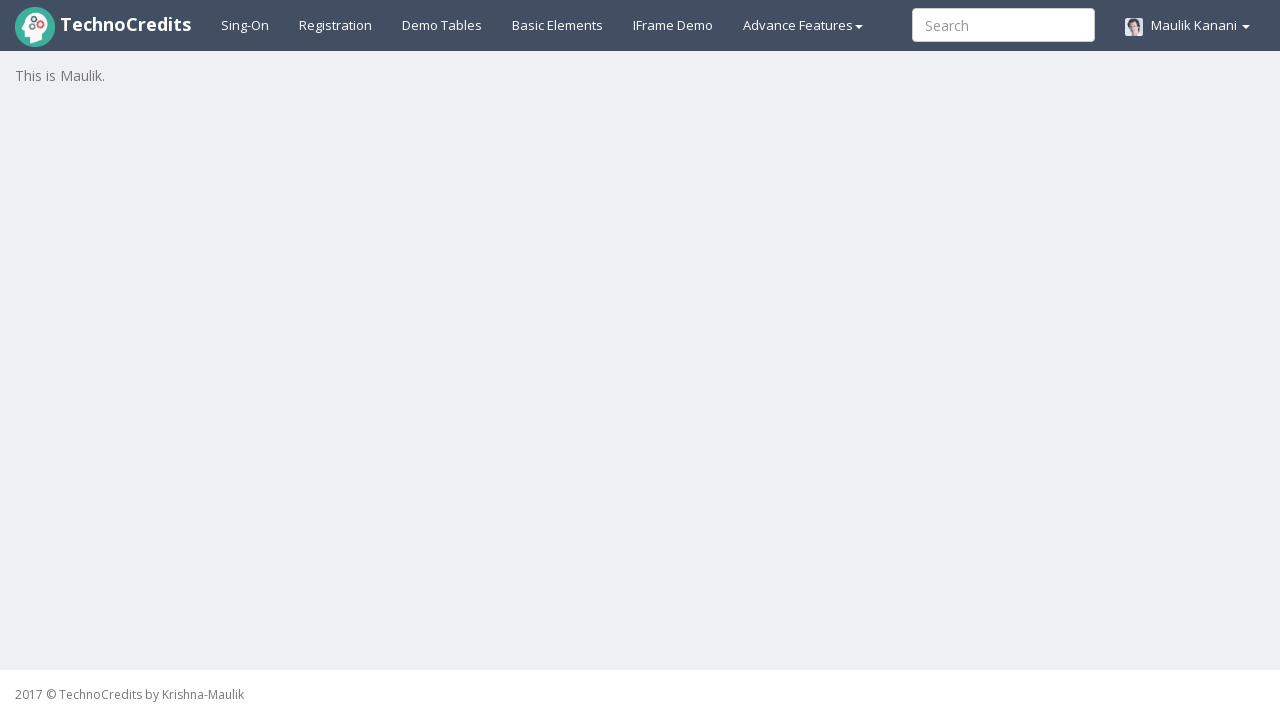

Clicked 'Demo Tables' link to navigate to tables page at (442, 25) on a:text('Demo Tables')
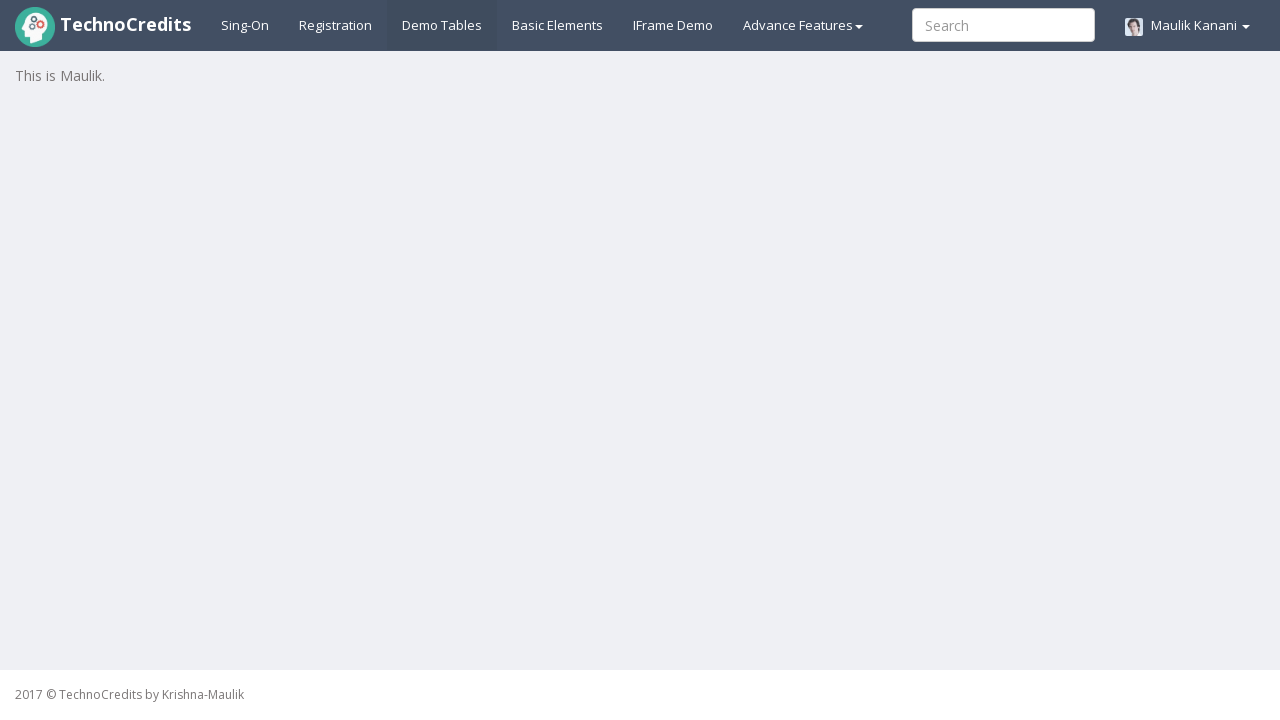

Table with id 'table1' loaded and became visible
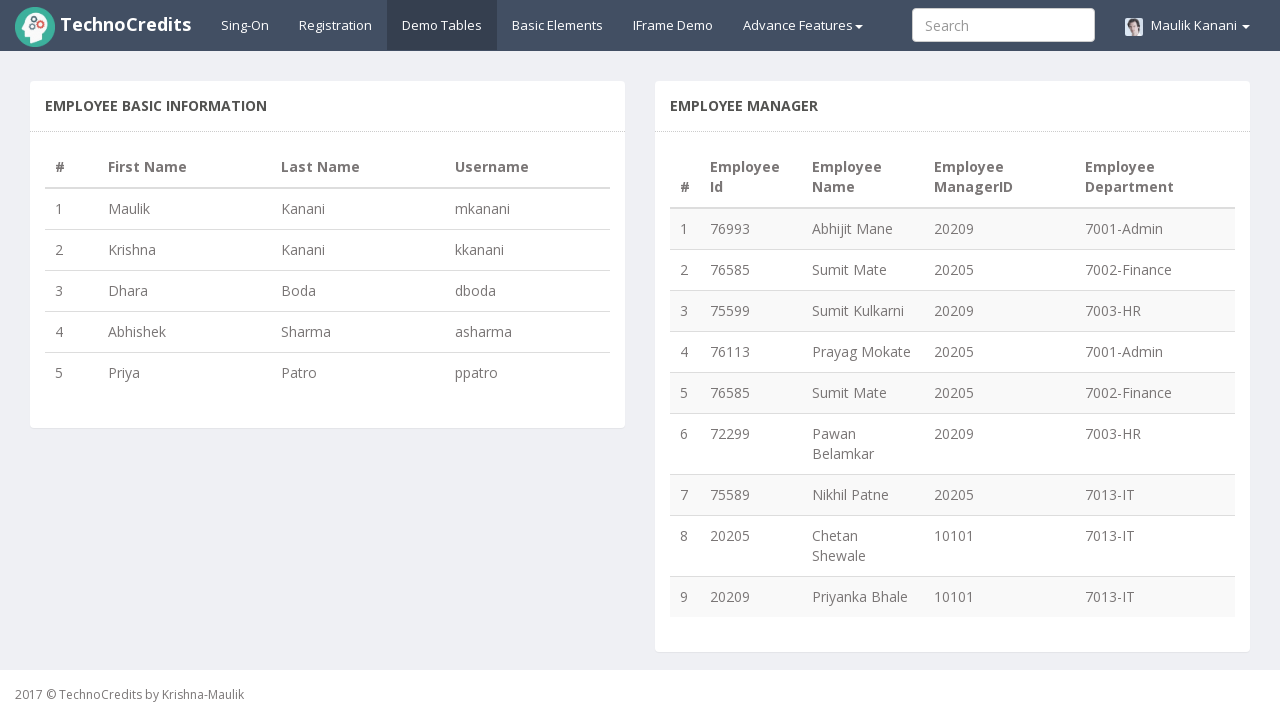

Retrieved all table header elements from table1
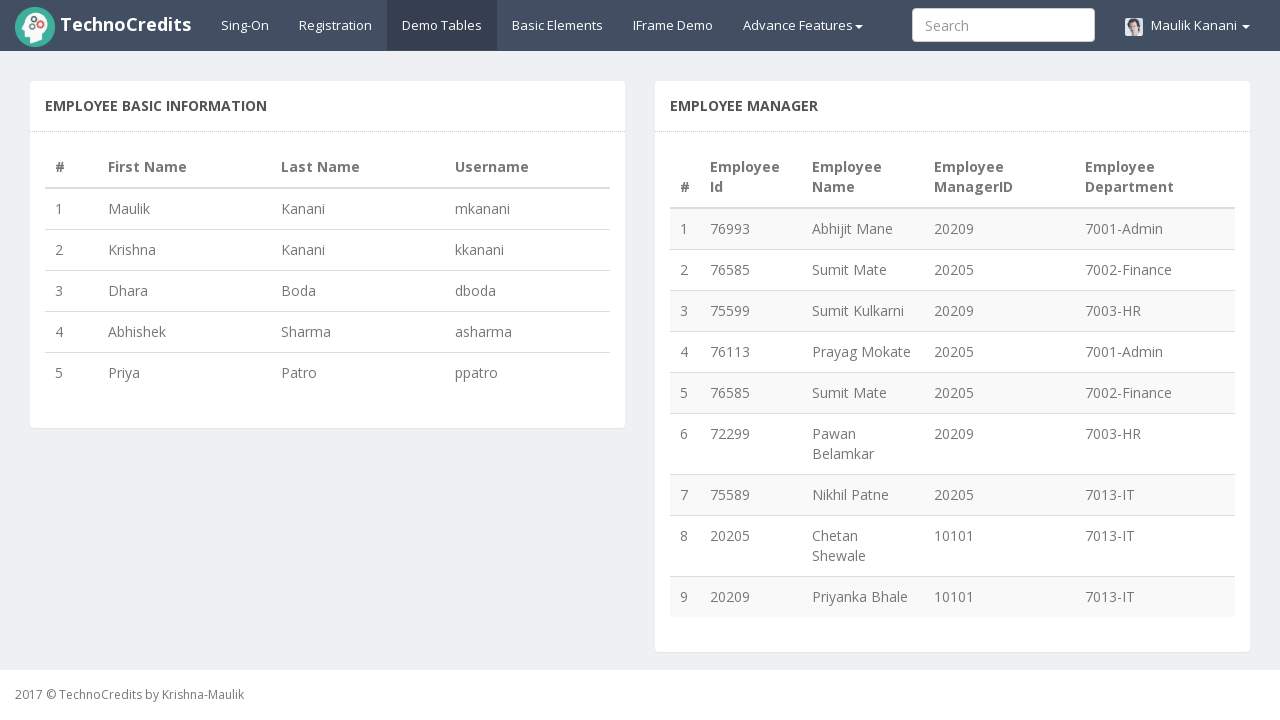

Extracted header texts: ['#', 'First Name', 'Last Name', 'Username']
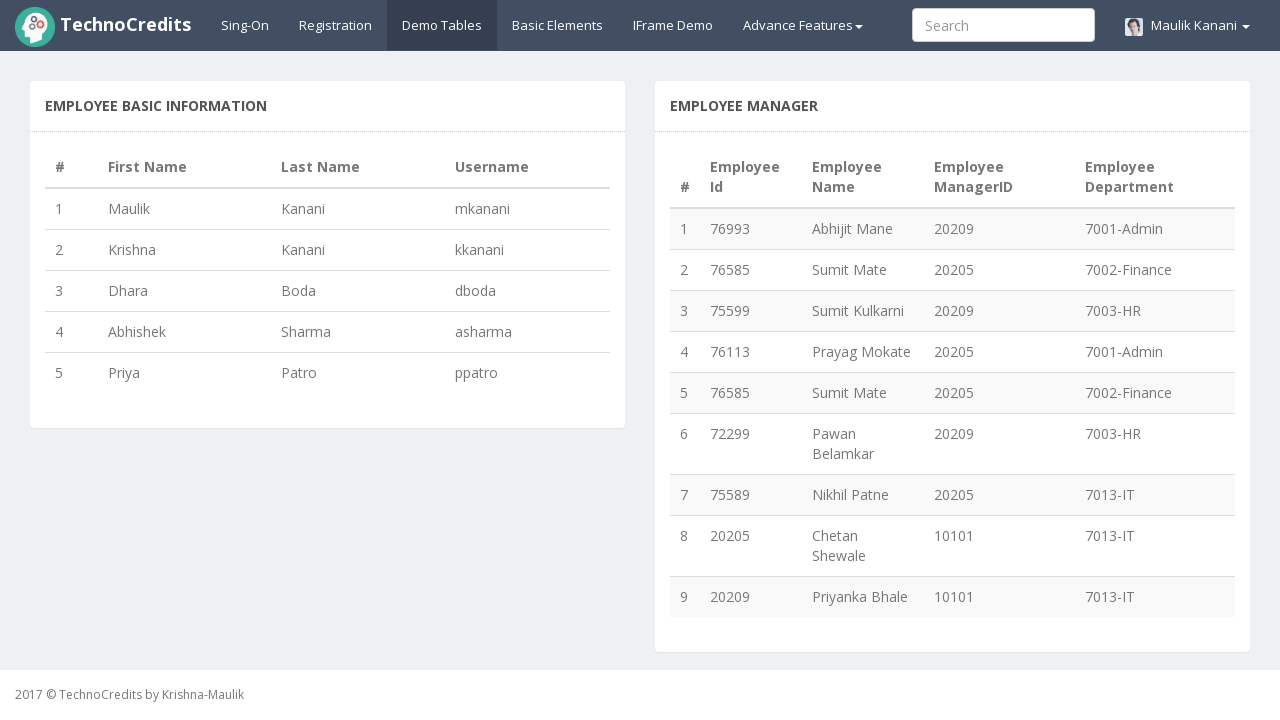

Verified table headers match expected values: ['#', 'First Name', 'Last Name', 'Username']
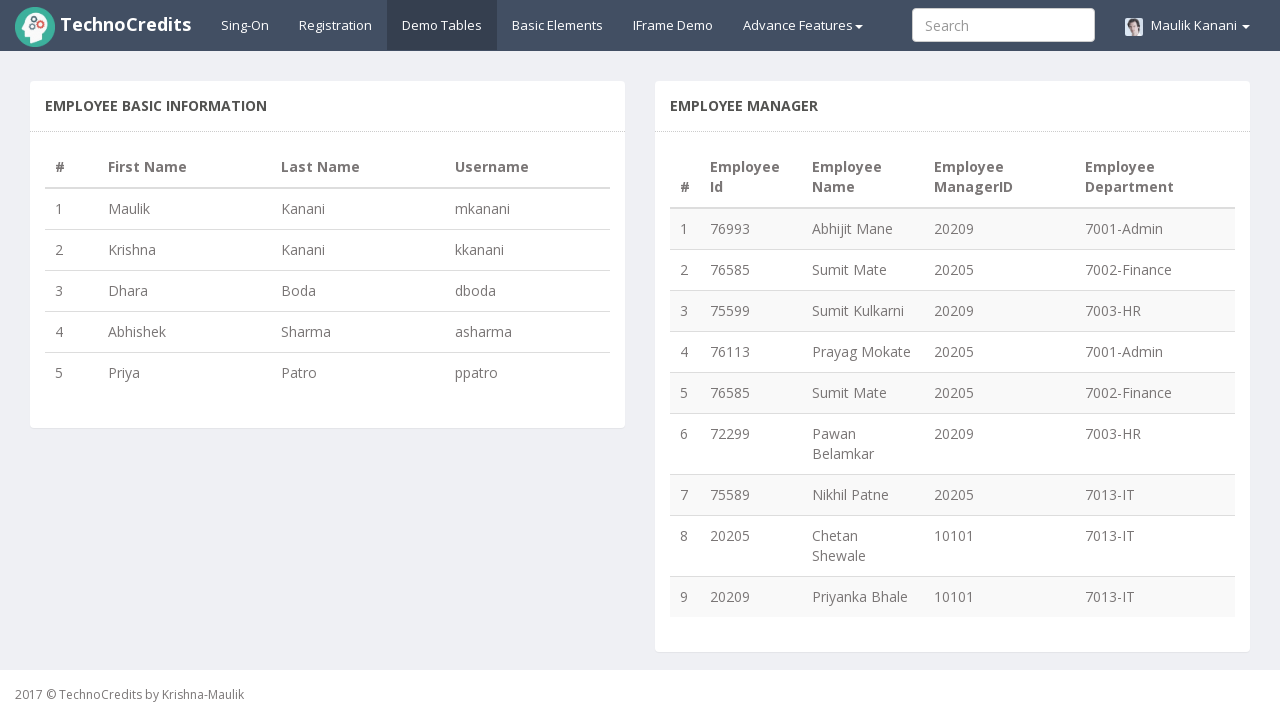

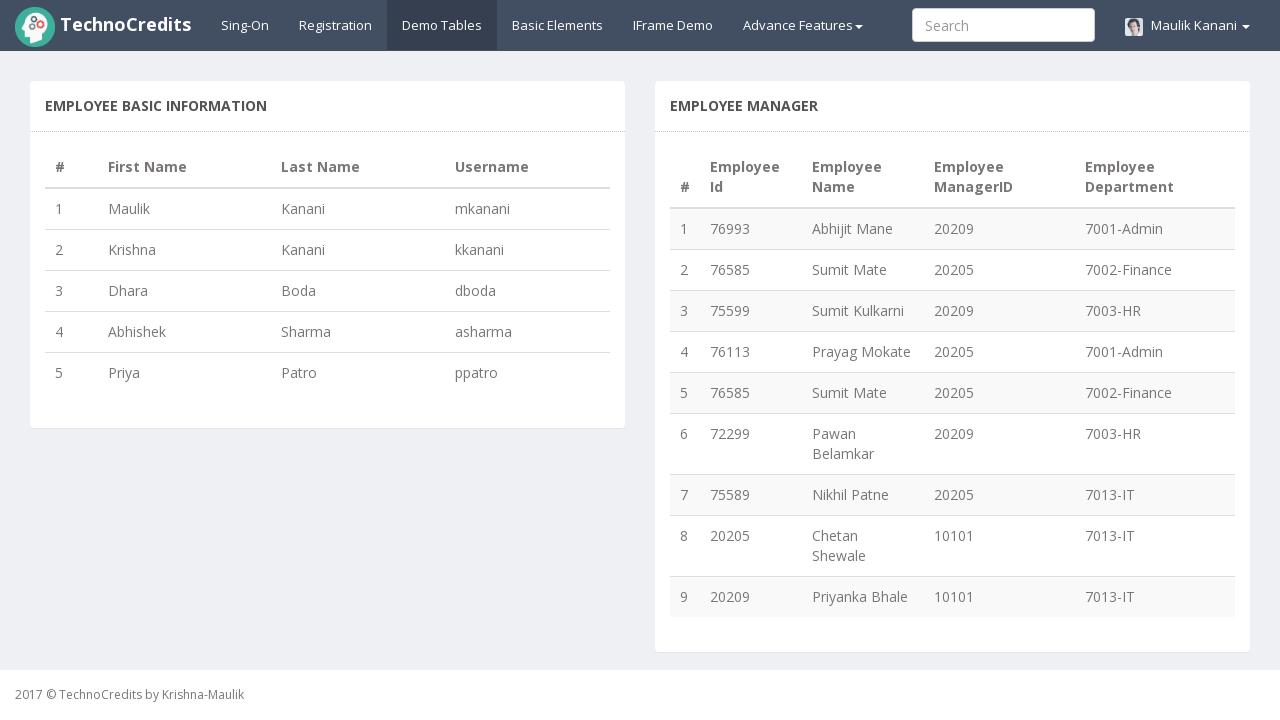